Tests a timed JavaScript alert that appears after 5 seconds by clicking the timer alert button and accepting the delayed alert.

Starting URL: https://demoqa.com/alerts

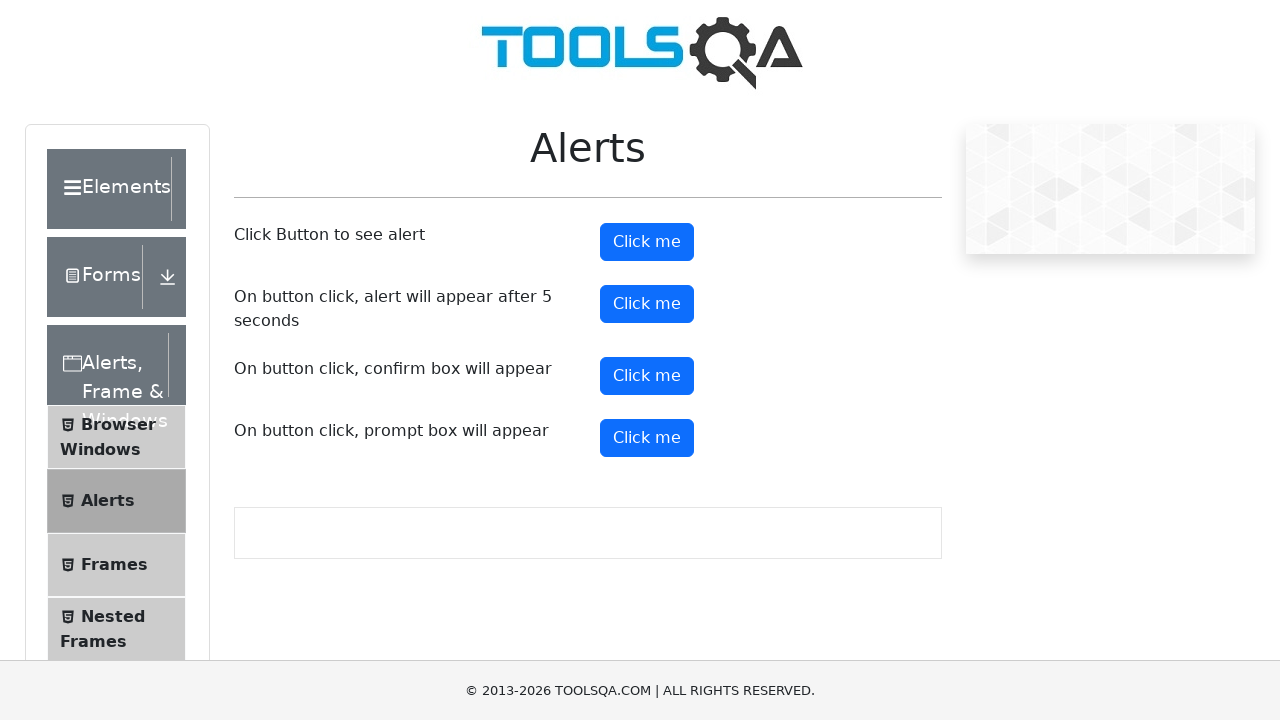

Set up dialog handler to automatically accept alerts
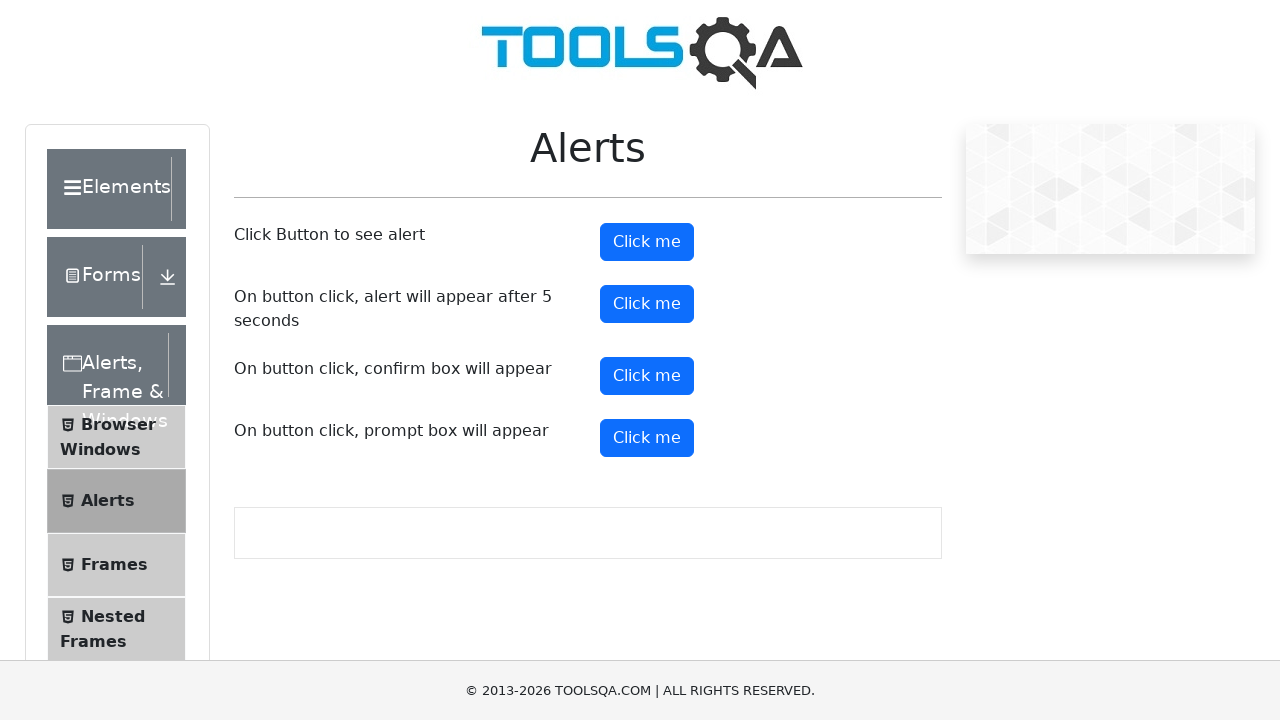

Clicked the timer alert button to trigger delayed alert at (647, 304) on #timerAlertButton
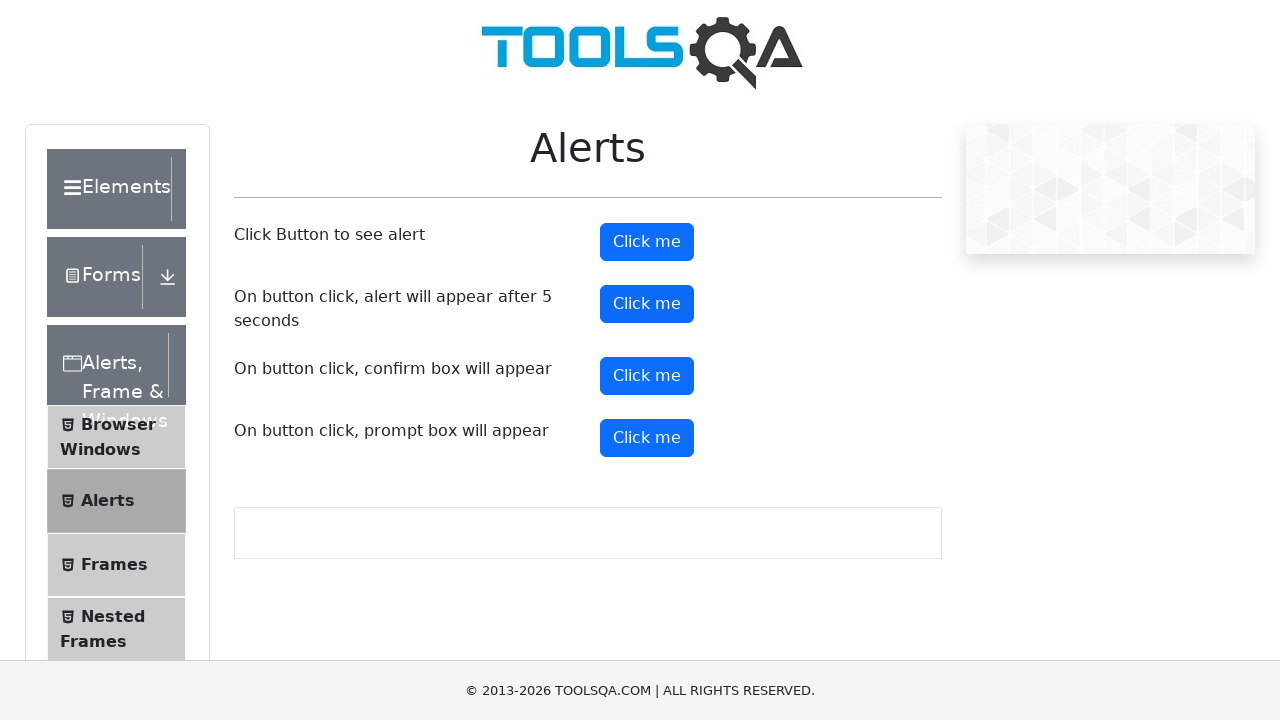

Waited 6 seconds for timed alert to appear and be accepted
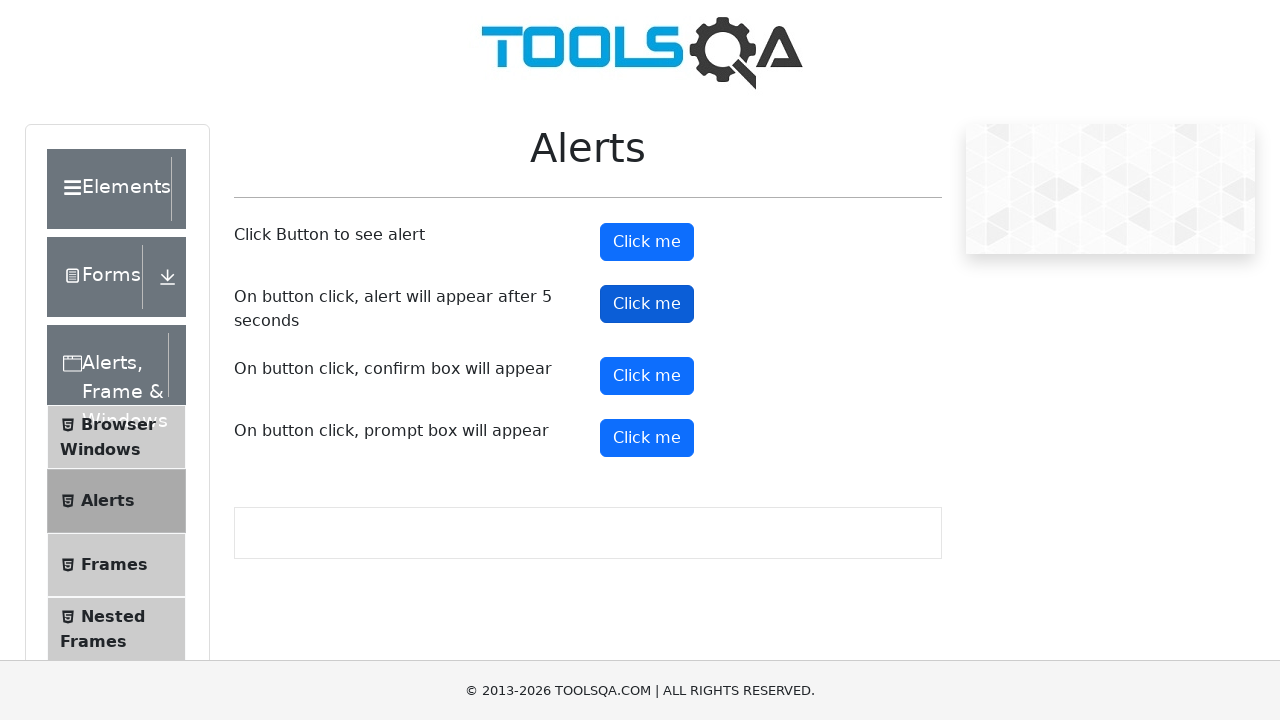

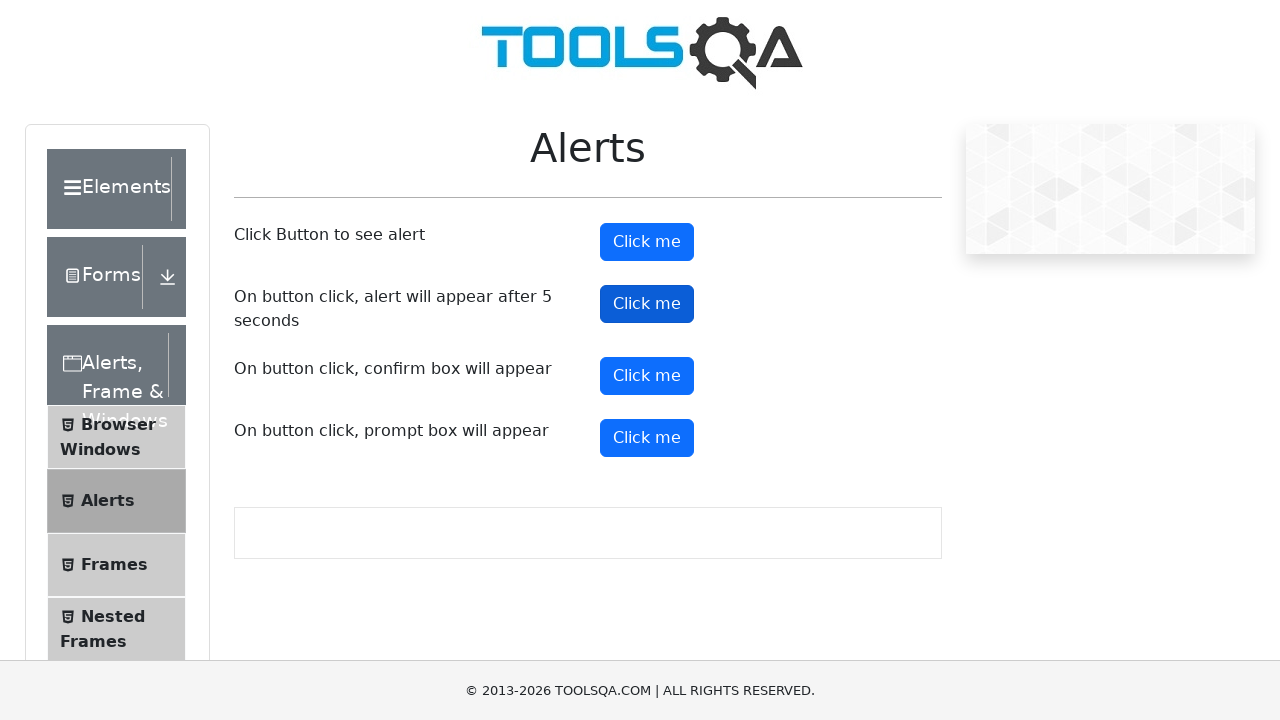